Navigates to a test page with frames and types text into an input field

Starting URL: http://applitools.github.io/demo/TestPages/FramesTestPage/

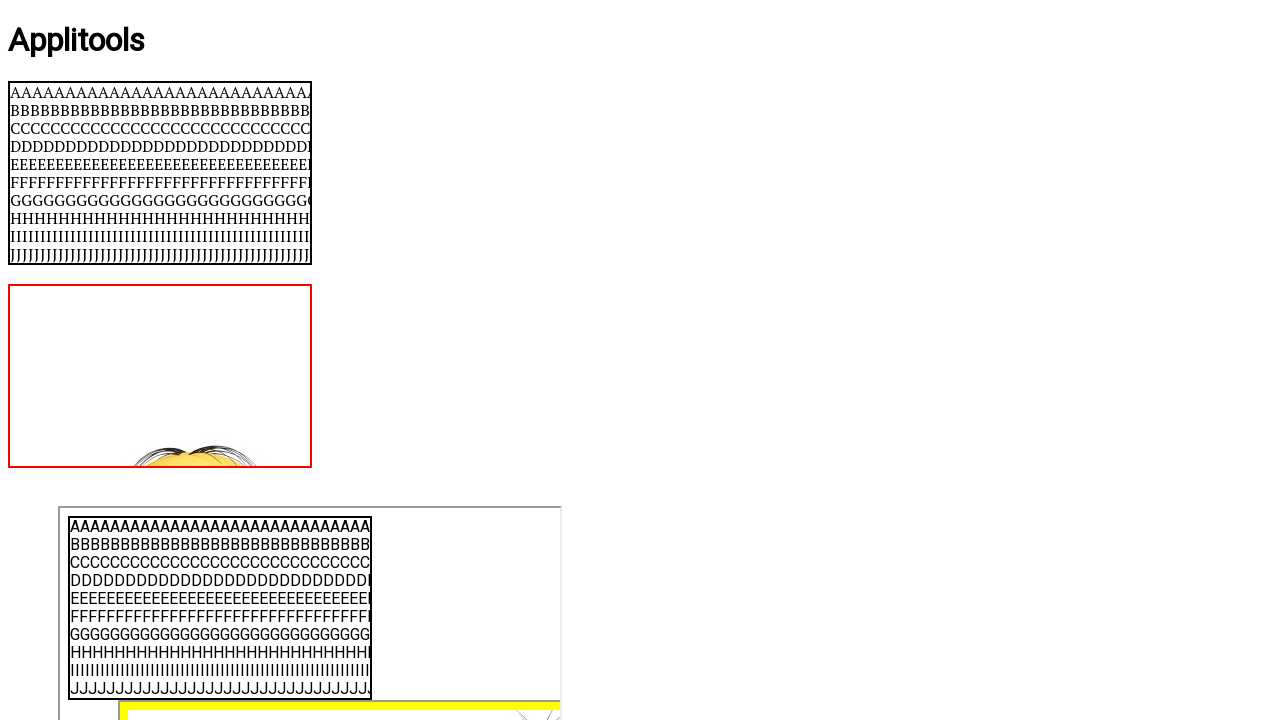

Navigated to FramesTestPage URL
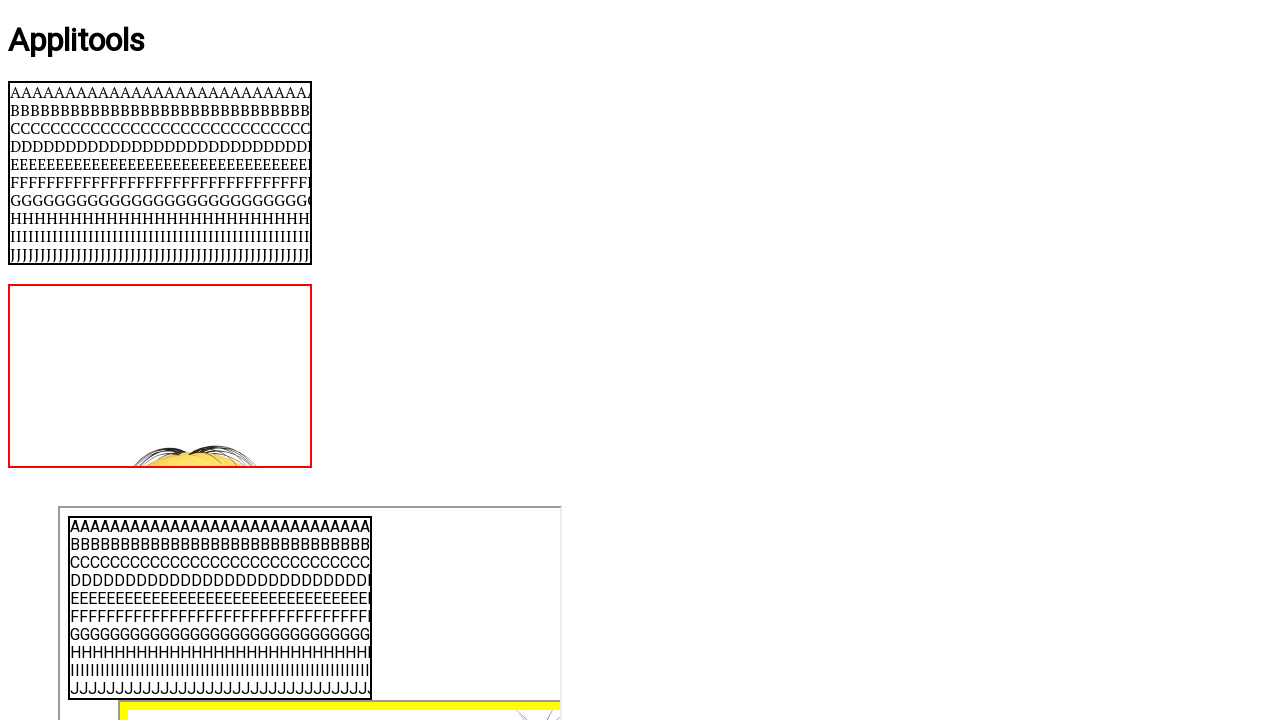

Page DOM content loaded
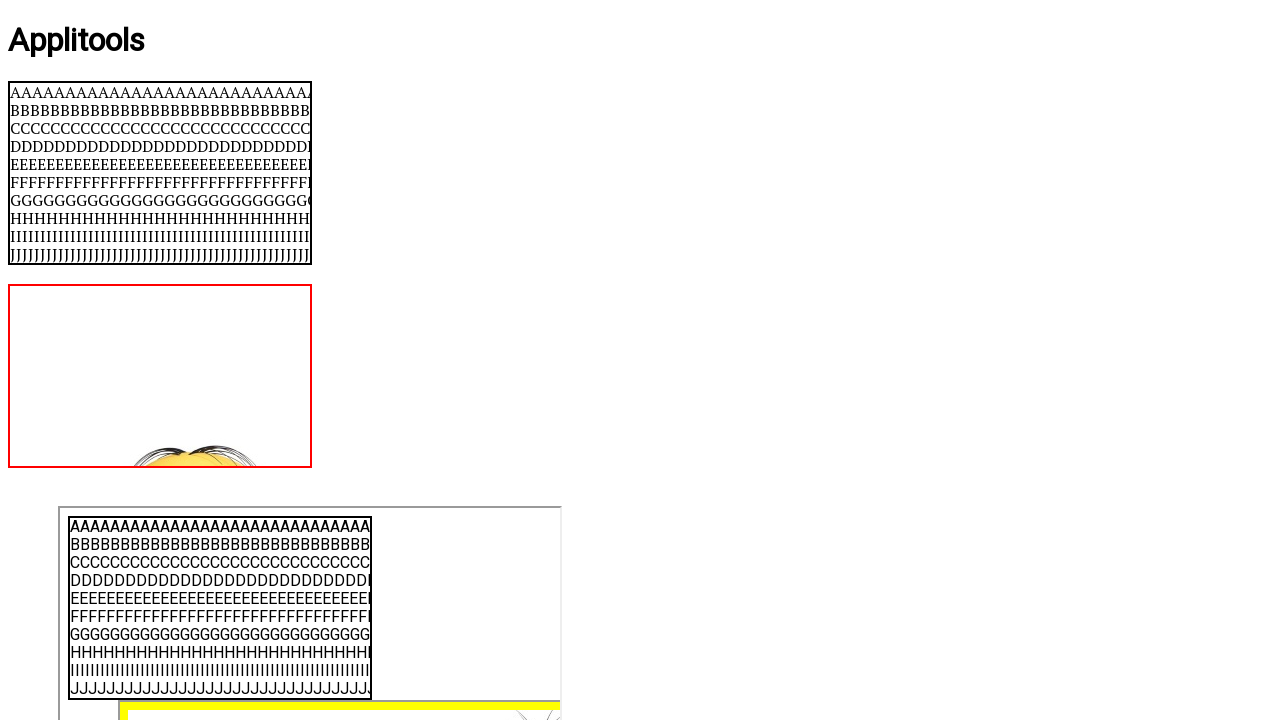

Typed 'My Input' into input field on input
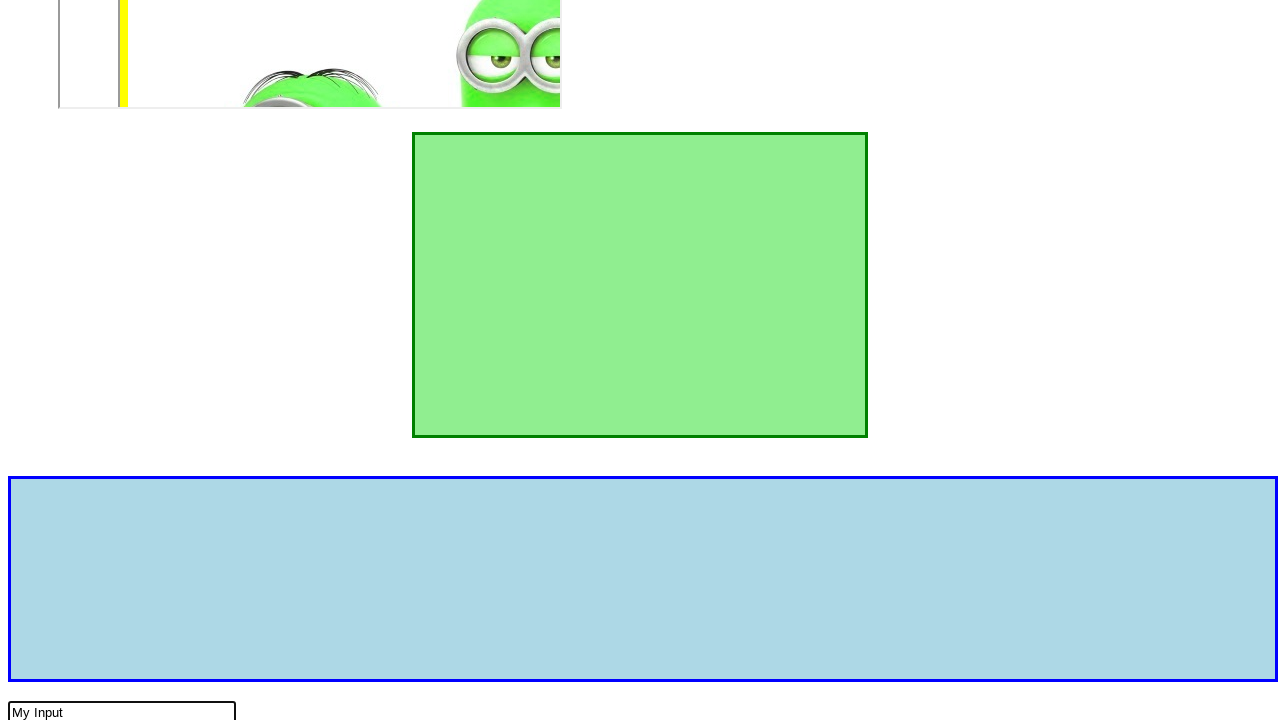

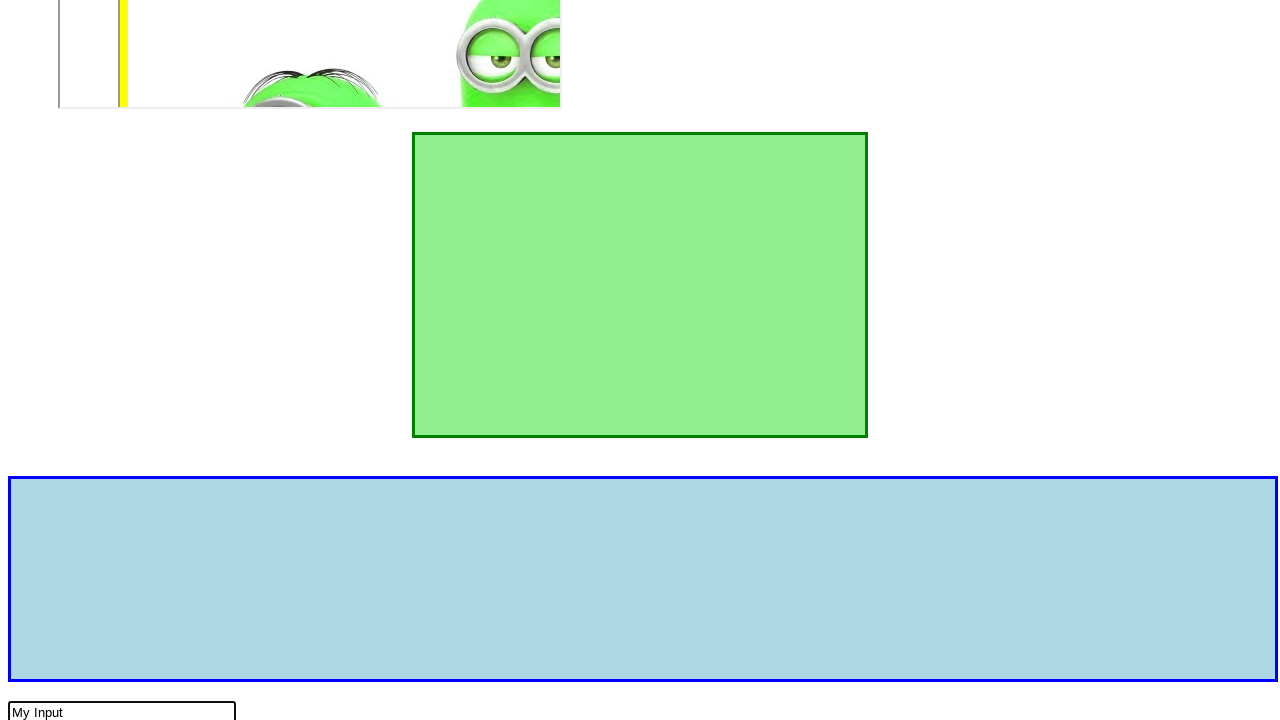